Tests keyboard key press functionality by sending a tab key without targeting a specific element and verifying the result text displays the correct key pressed.

Starting URL: http://the-internet.herokuapp.com/key_presses

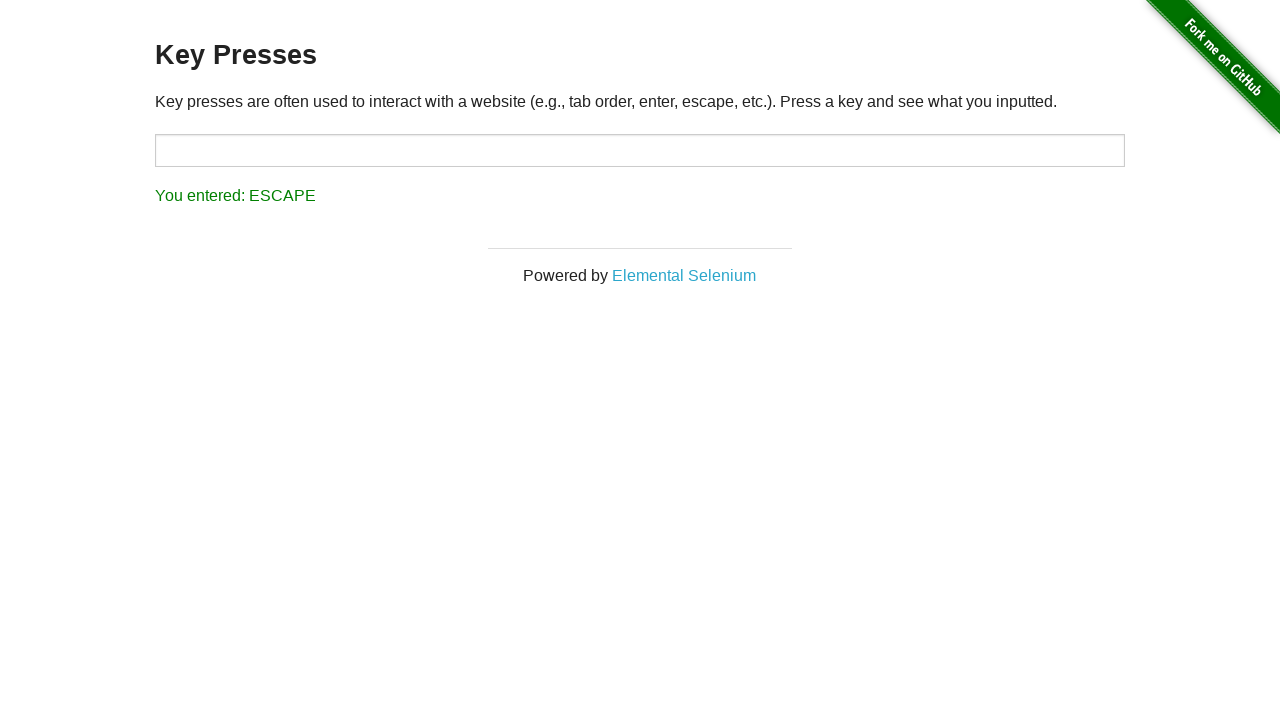

Navigated to key presses test page
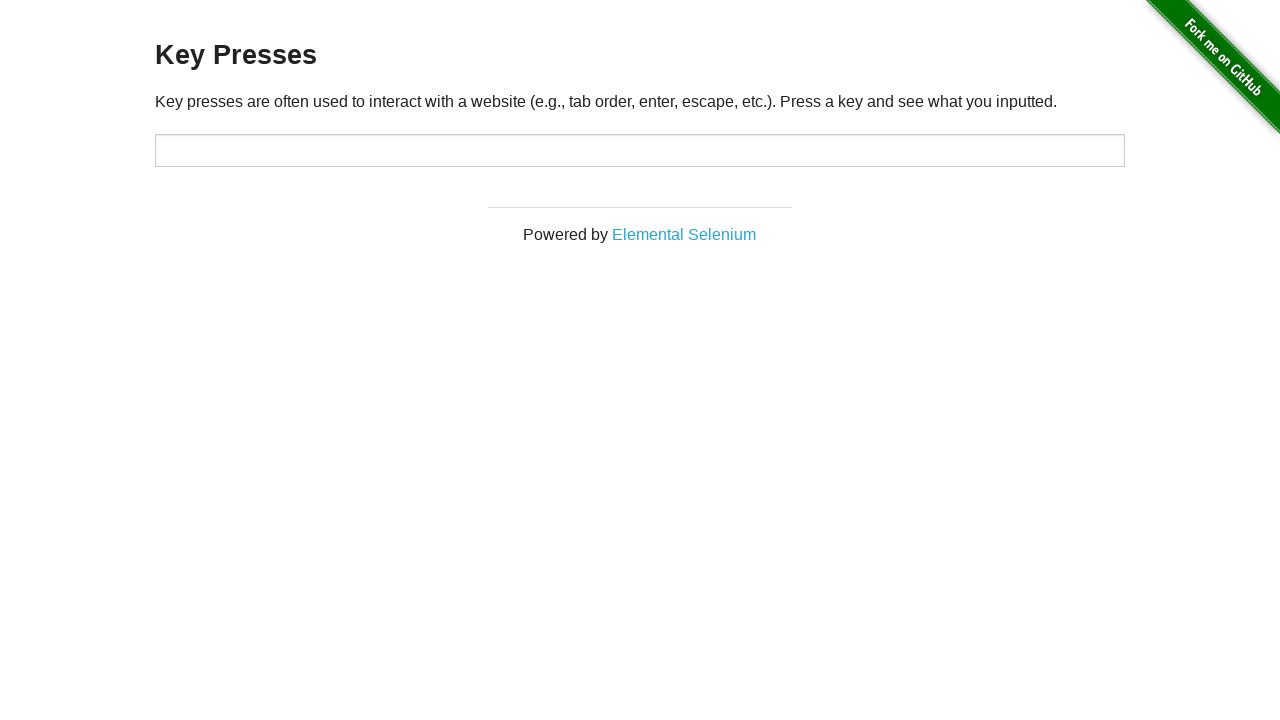

Pressed Tab key on the page
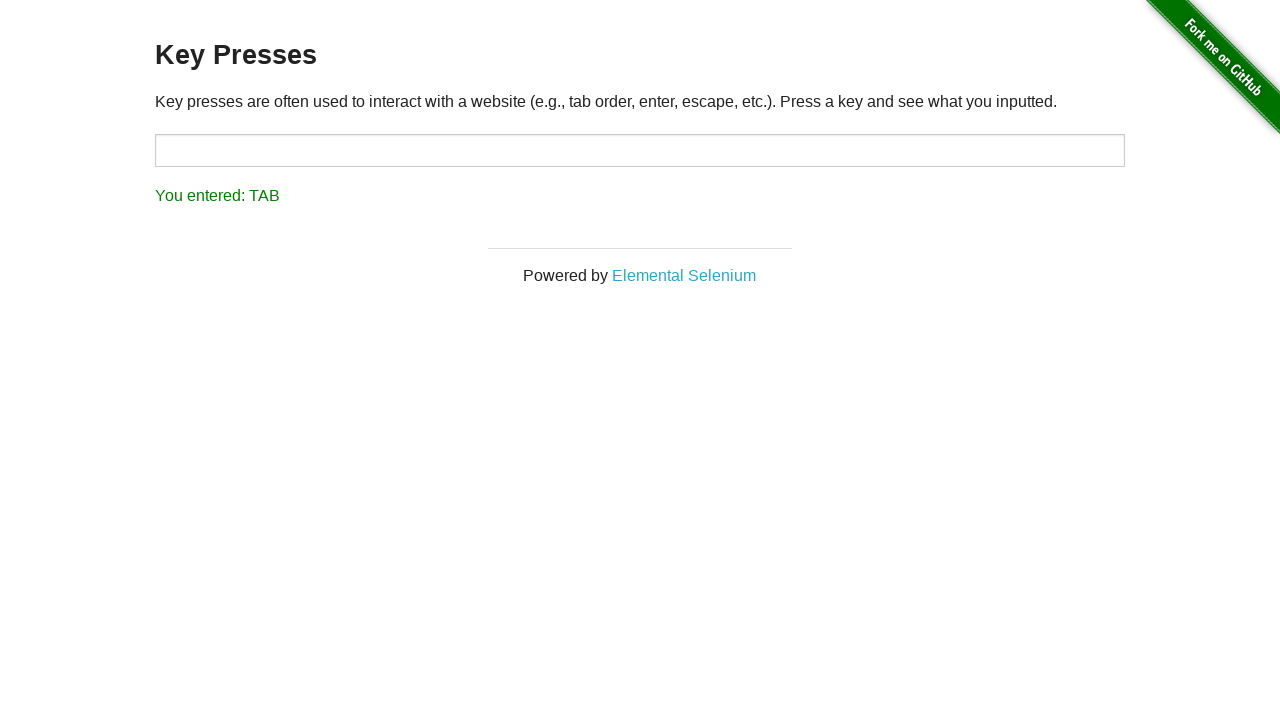

Result element loaded
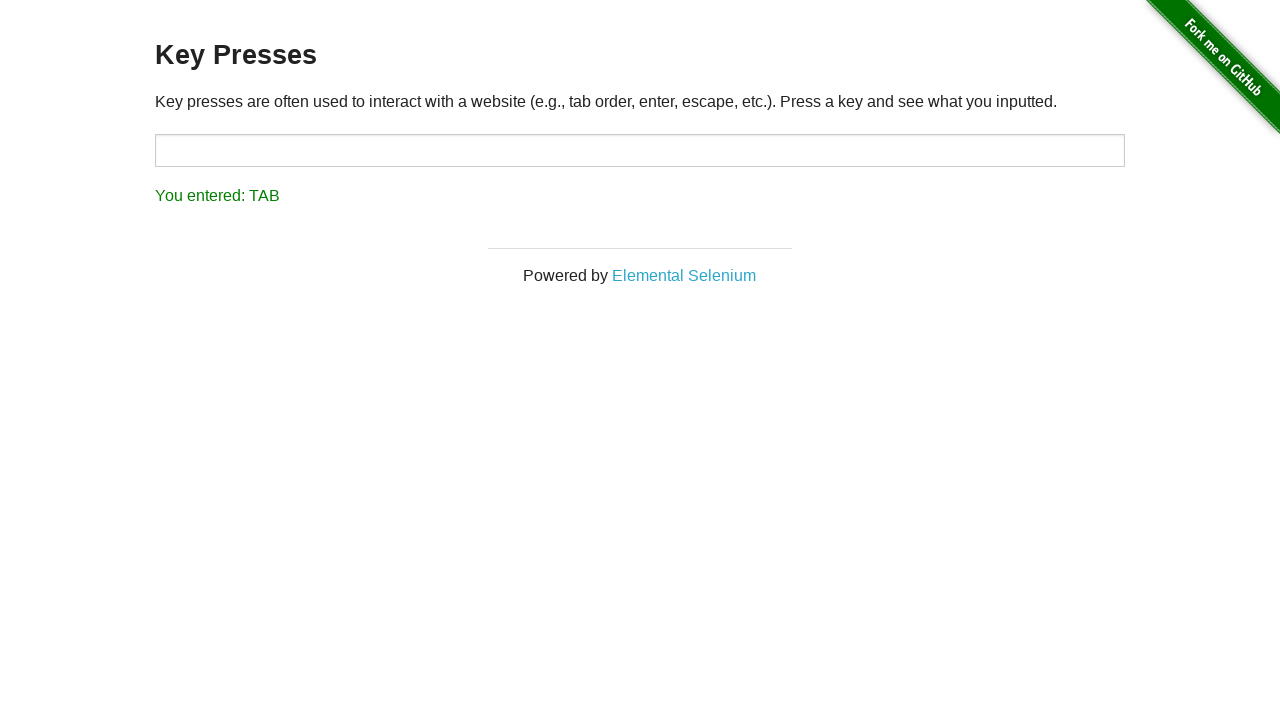

Retrieved result text: 'You entered: TAB'
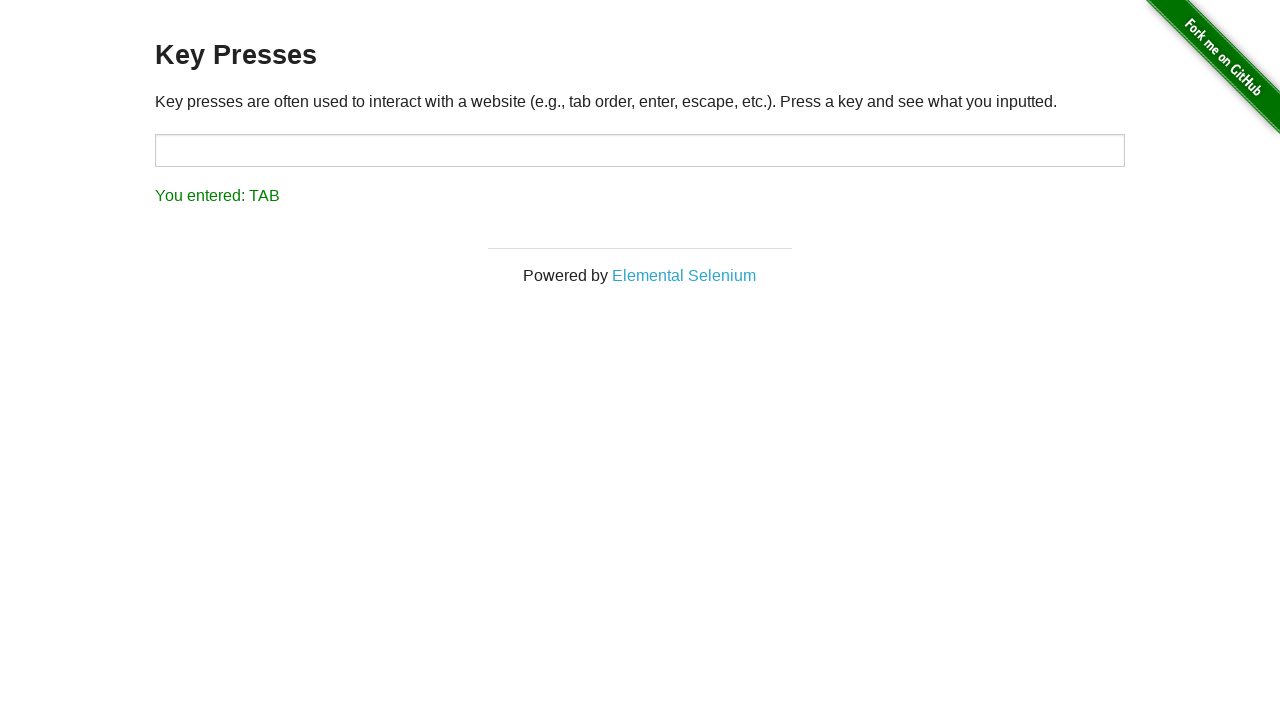

Assertion passed: result text correctly displays 'You entered: TAB'
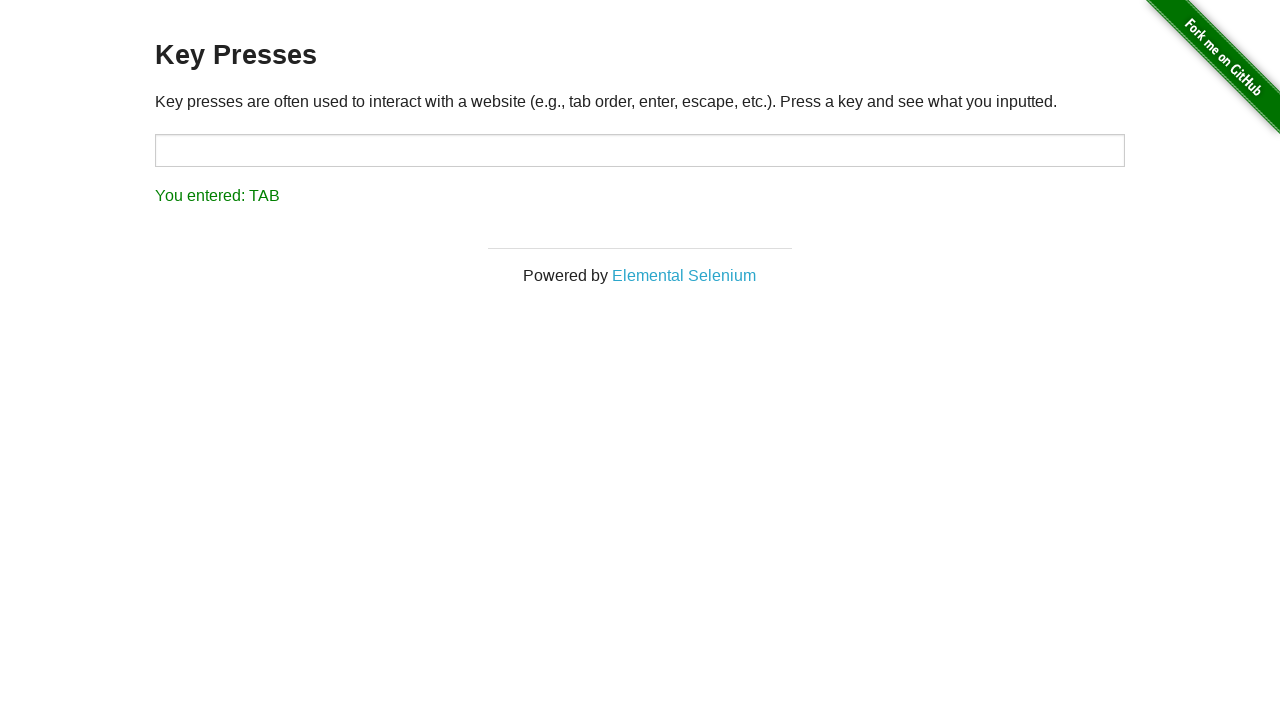

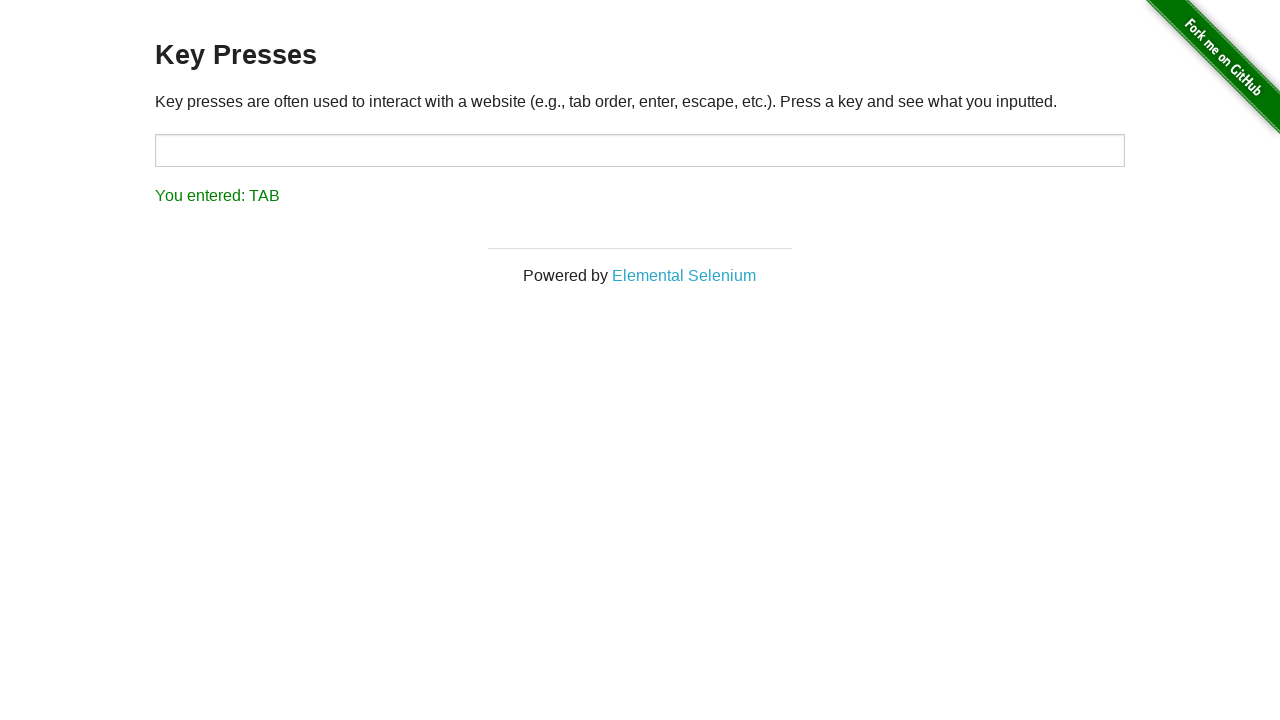